Navigates to Kilimall Kenya e-commerce search page and waits for product listings to load, then scrolls to trigger lazy-loading of content.

Starting URL: https://www.kilimall.co.ke/search?q=phones&page=1

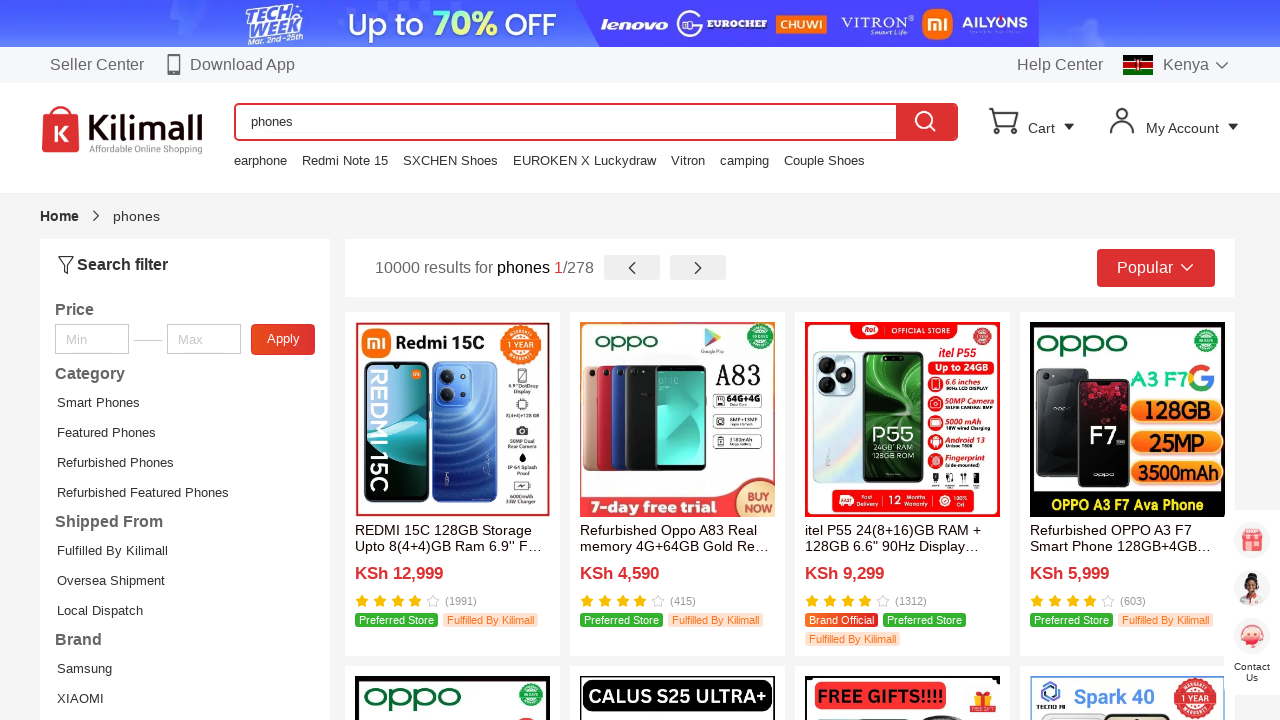

Waited for product listings container to load
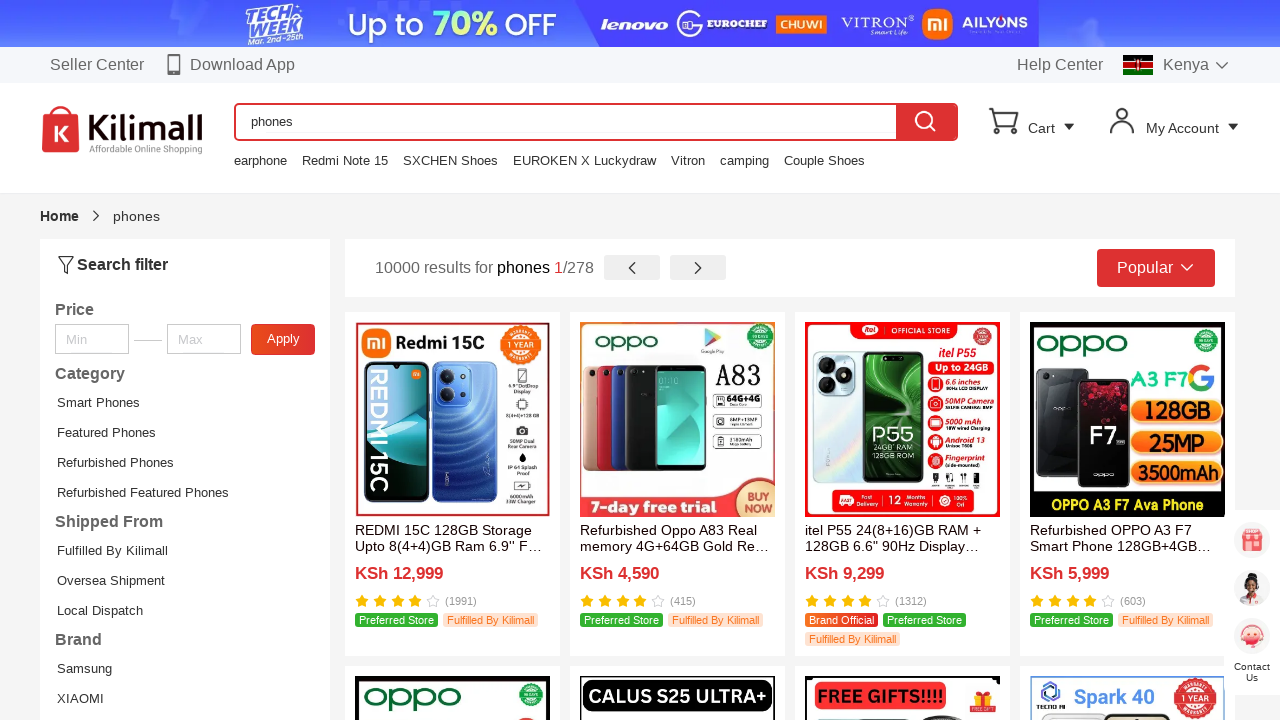

Waited for dynamic Vue.js content to settle
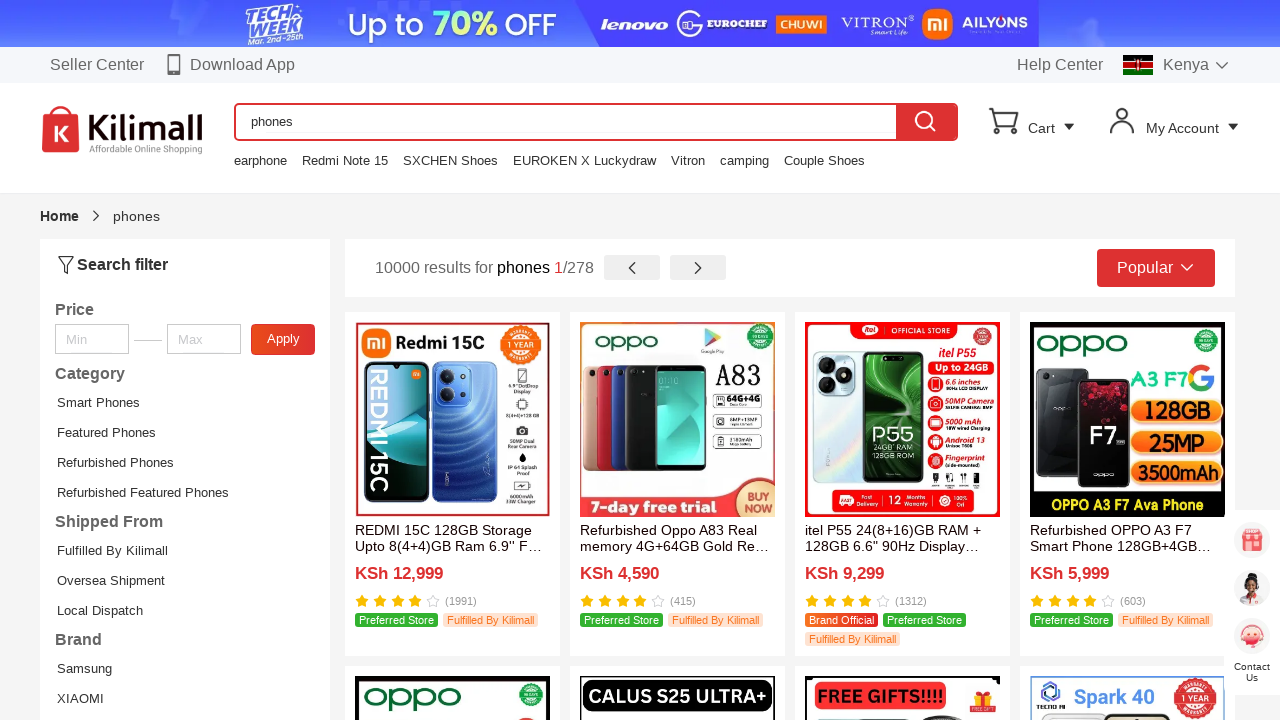

Scrolled to bottom of page to trigger lazy-loading of products
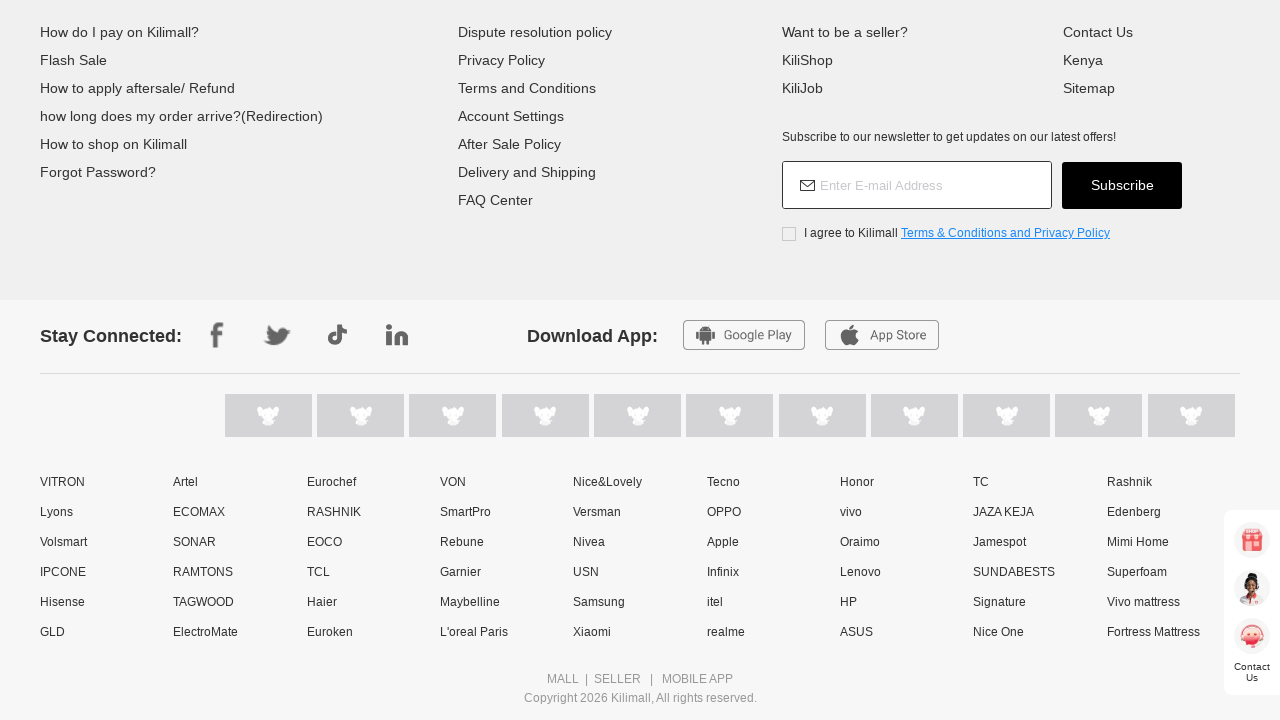

Waited for lazy-loaded content to render
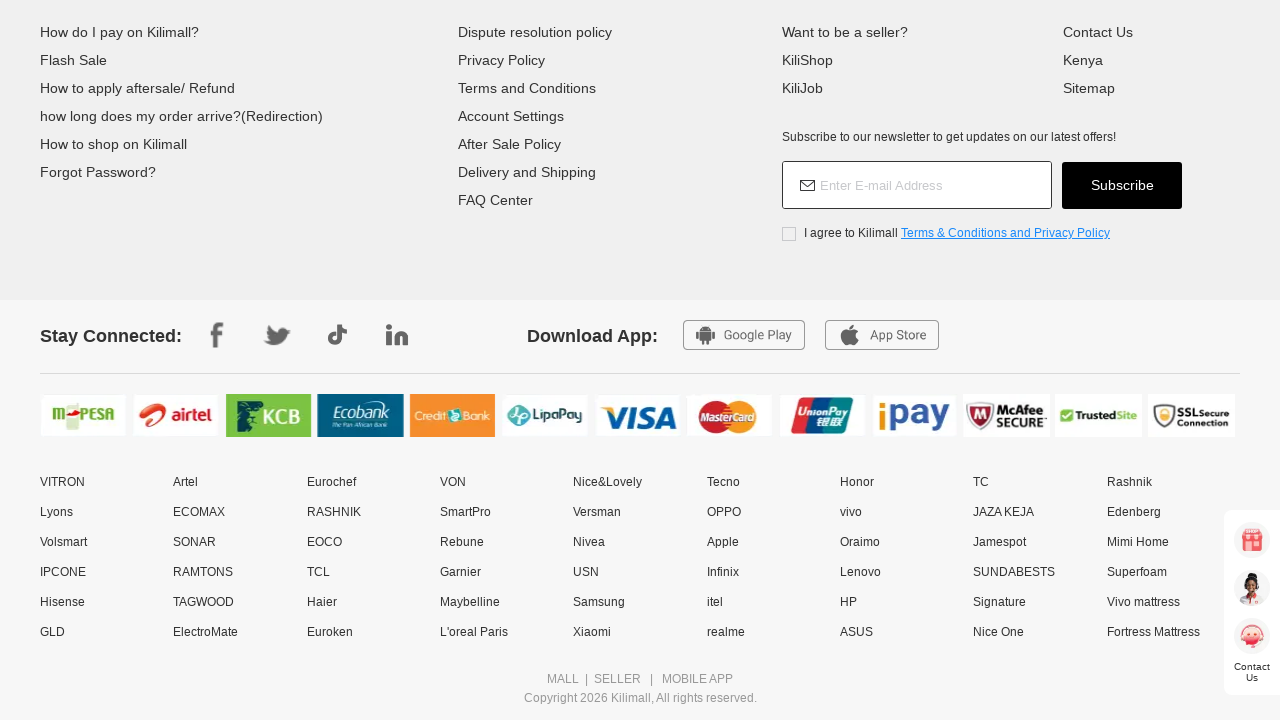

Waited for product containers to be visible
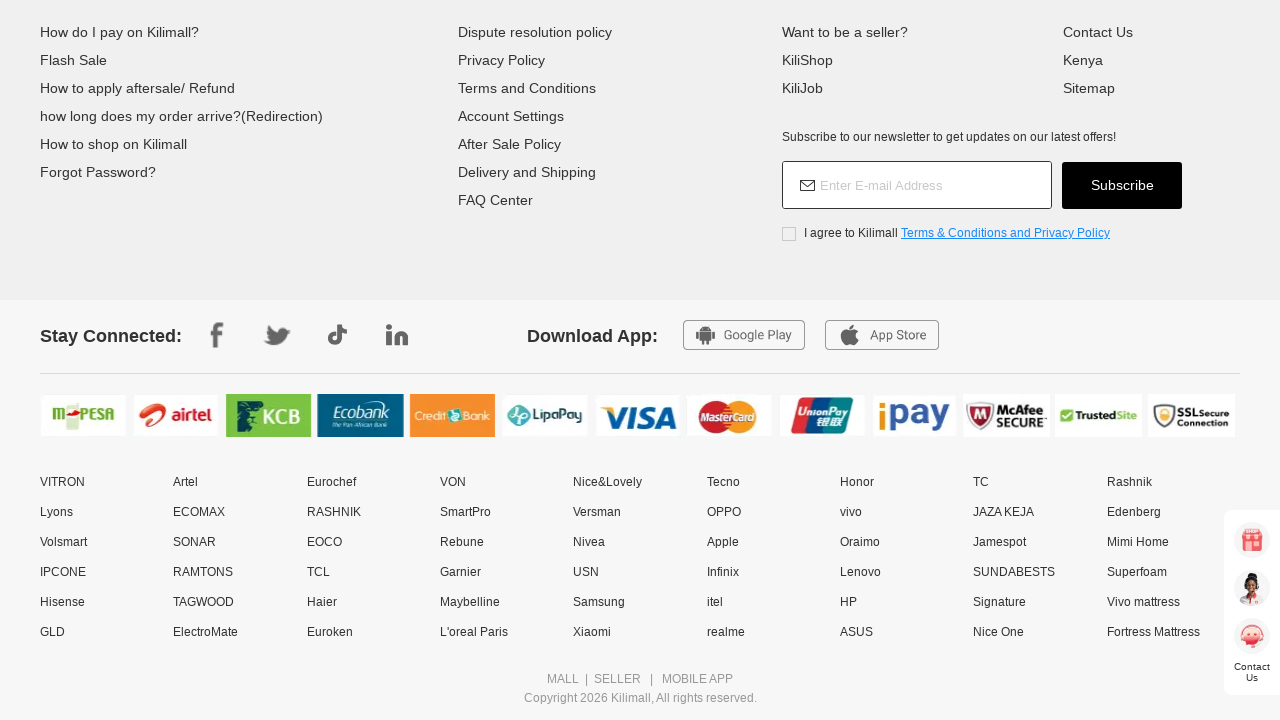

Verified product title elements are present
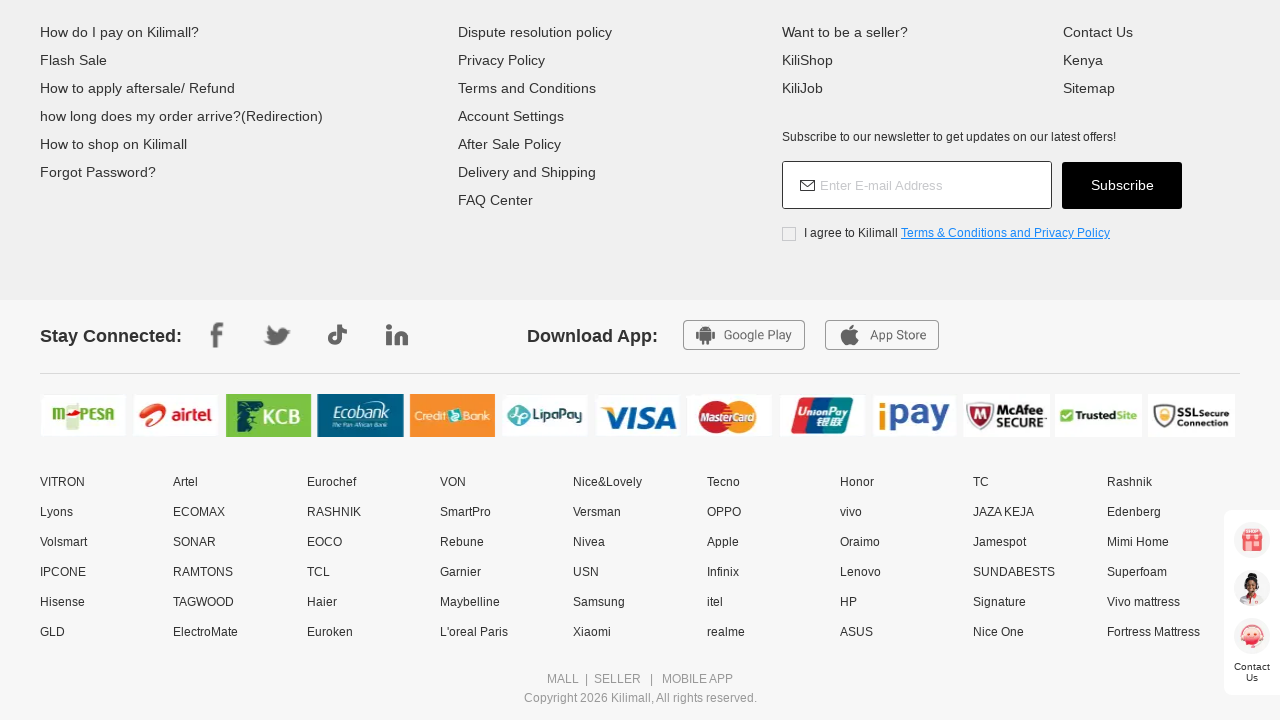

Verified product price elements are present
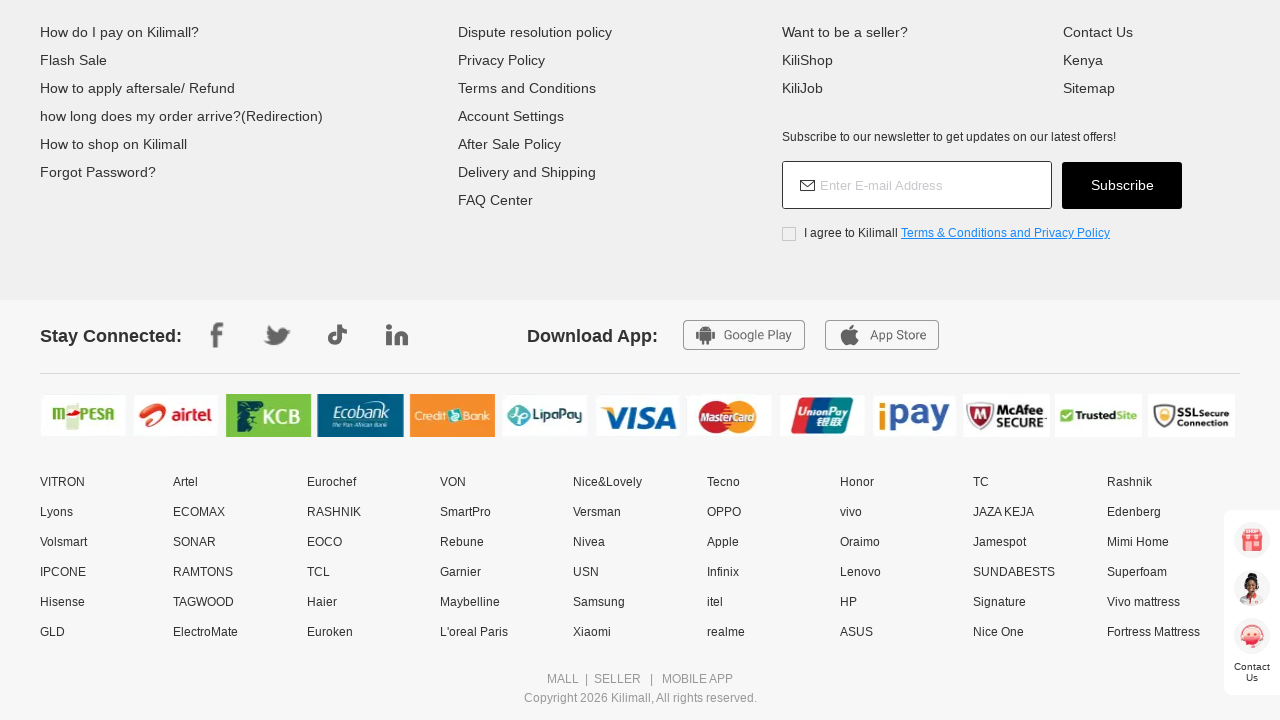

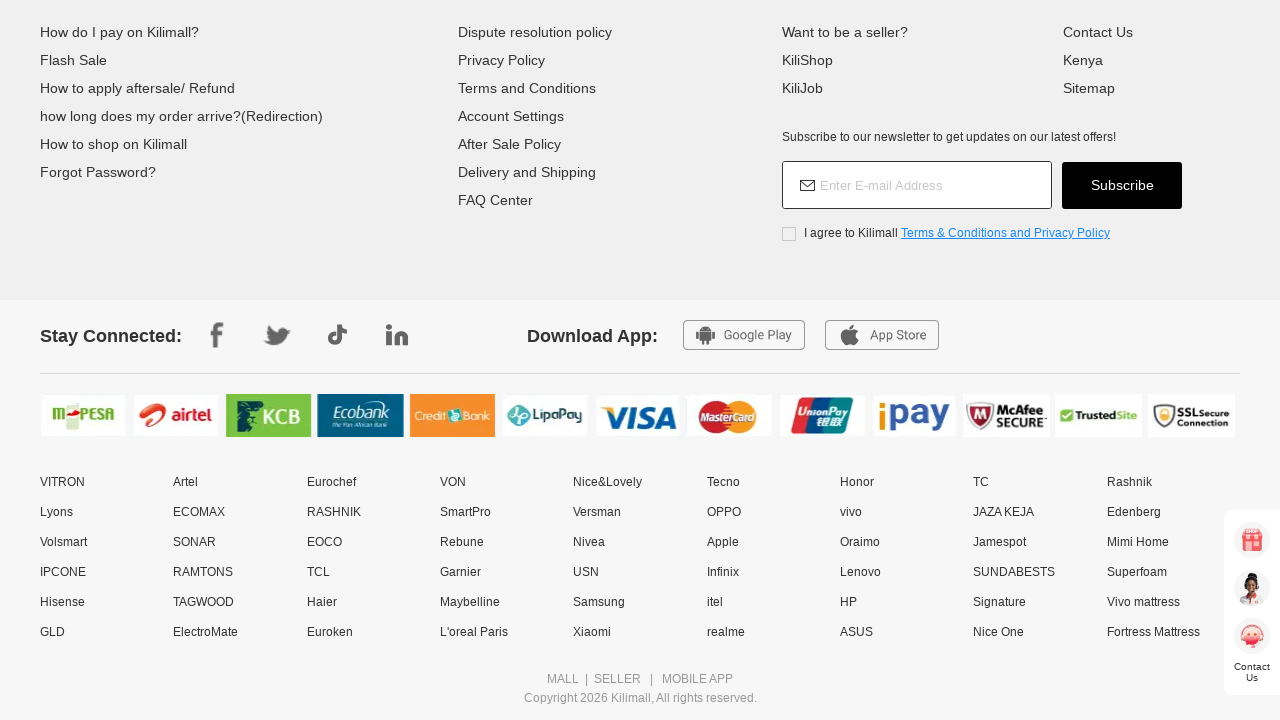